Tests radio button functionality by clicking the "Yes" radio button and verifying its selection state

Starting URL: https://demoqa.com/radio-button

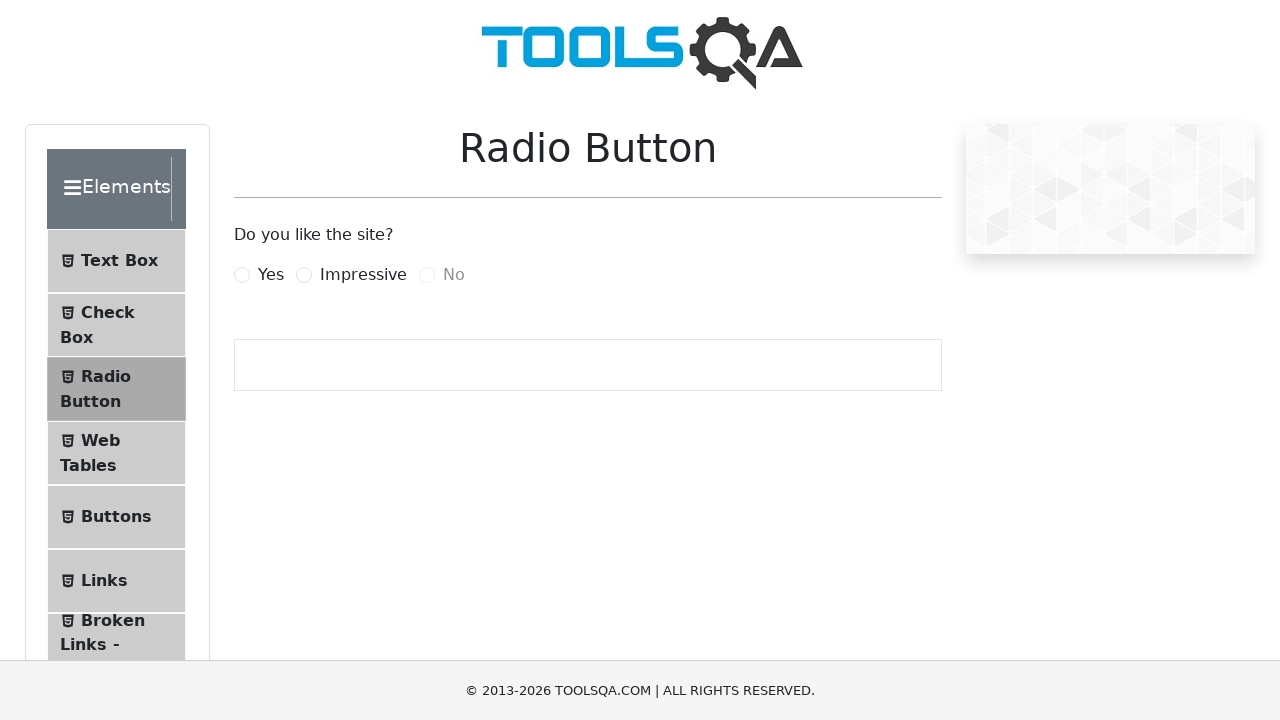

Clicked the 'Yes' radio button label at (271, 275) on xpath=//label[normalize-space()='Yes']
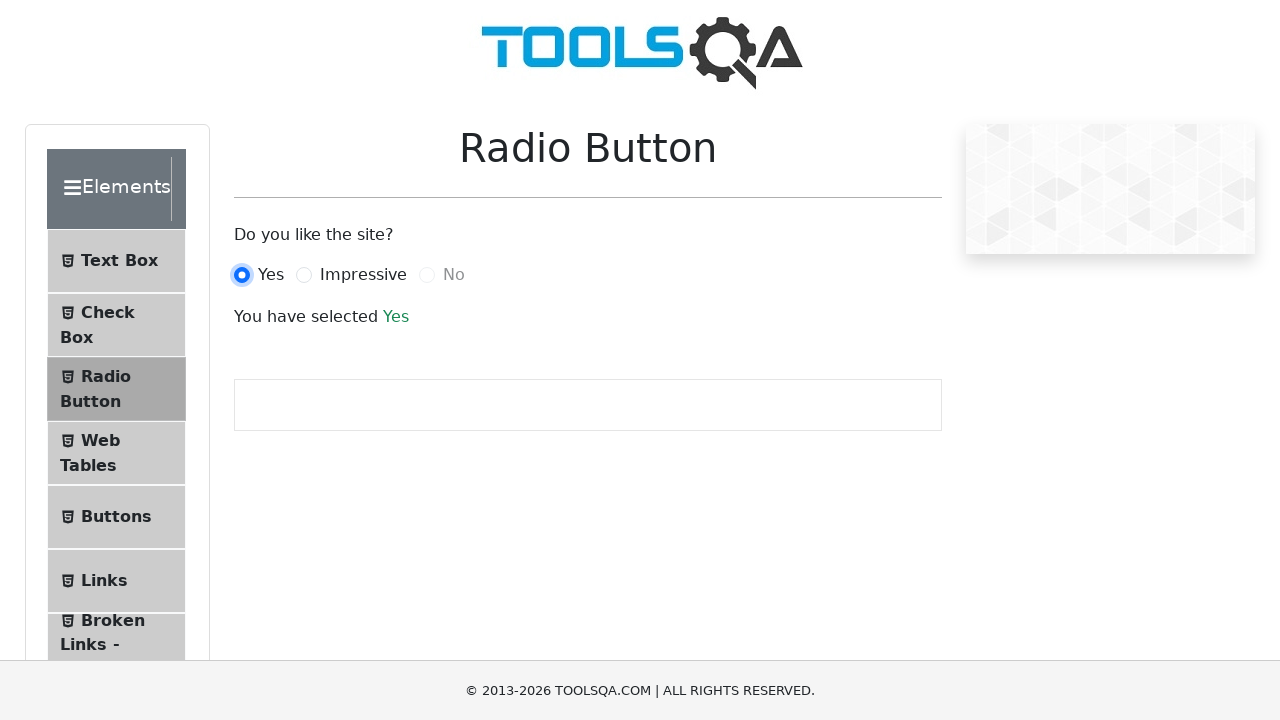

Verified that the 'Yes' radio button is selected
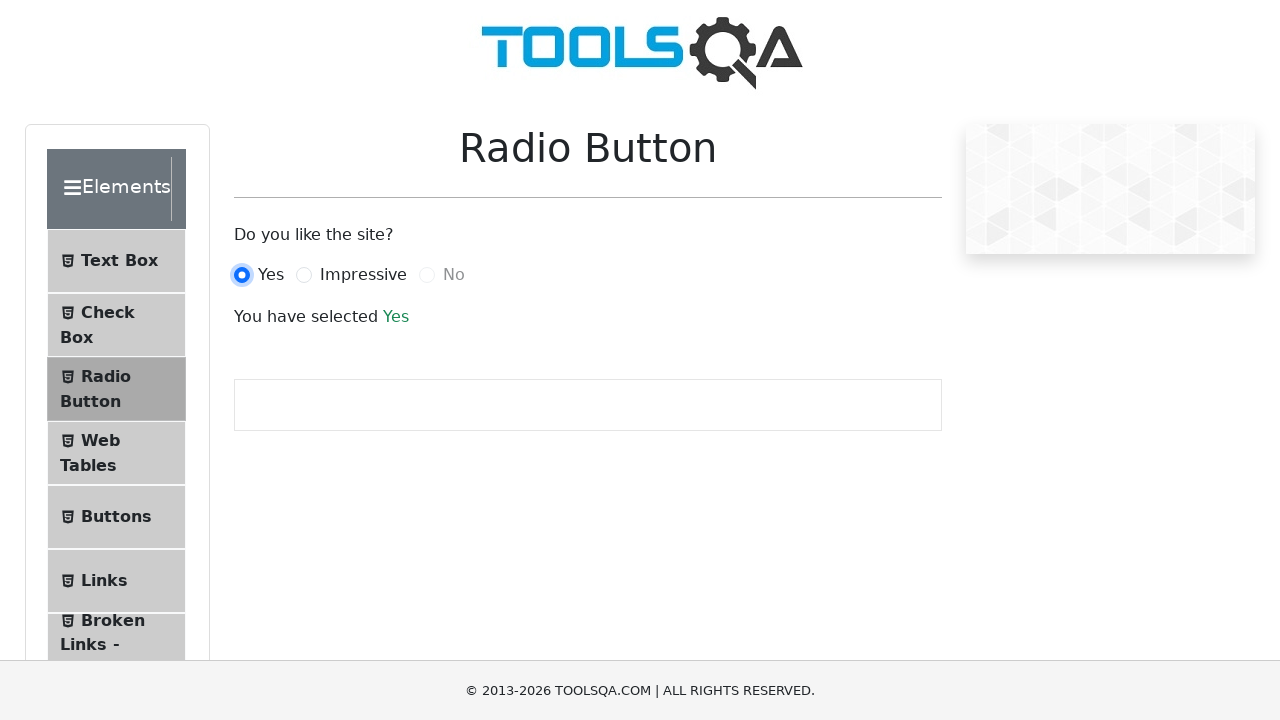

Verified that the 'No' radio button is disabled
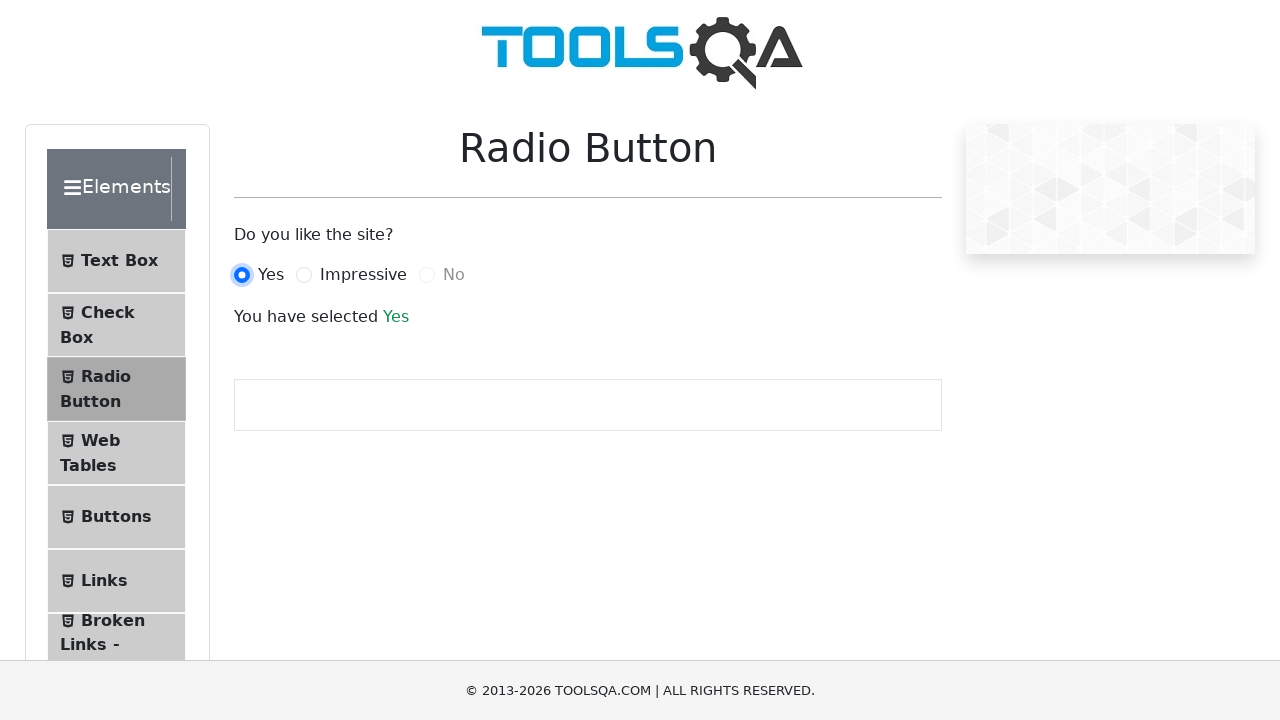

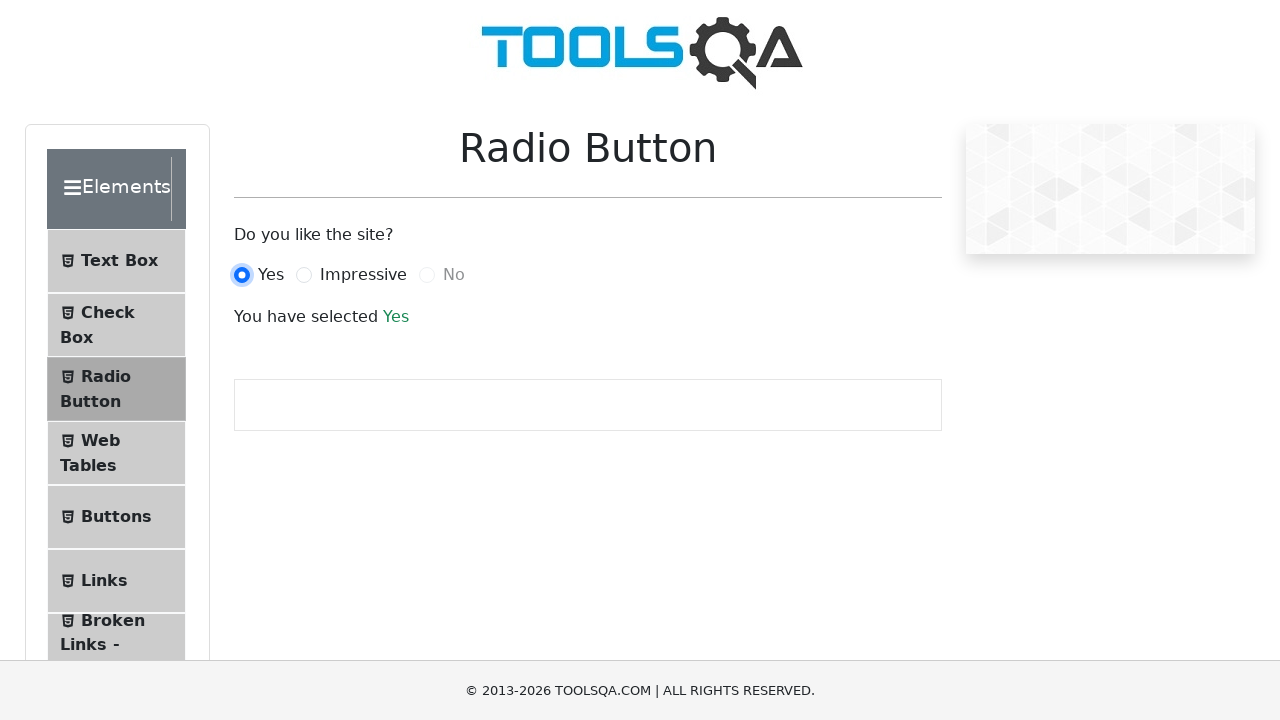